Loads the Cinemagia homepage

Starting URL: http://www.cinemagia.ro

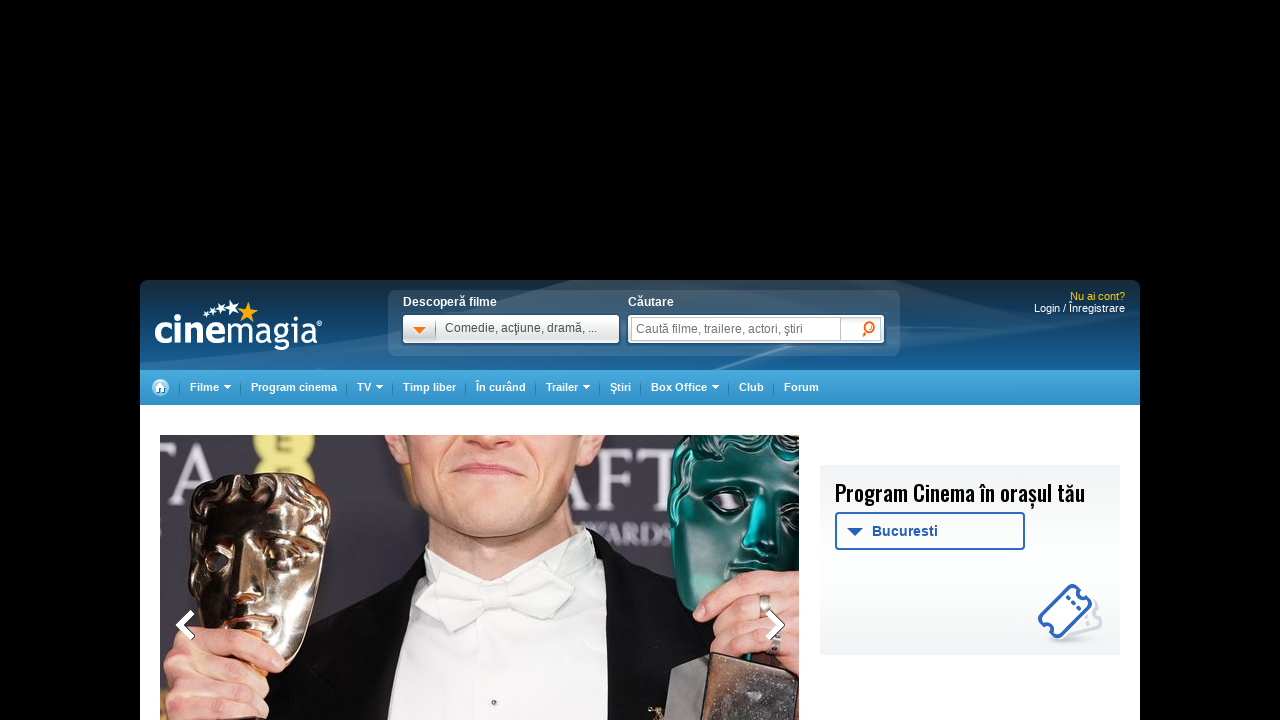

Navigated to Cinemagia homepage
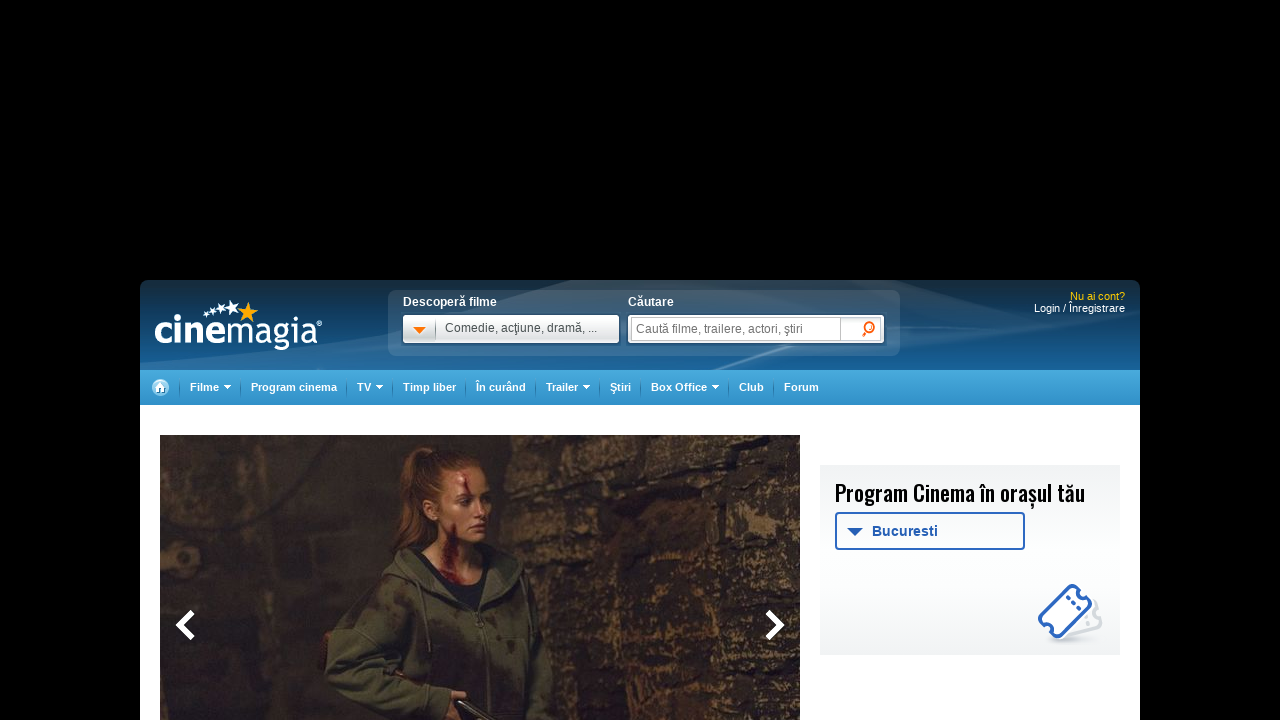

Waited for page to fully load
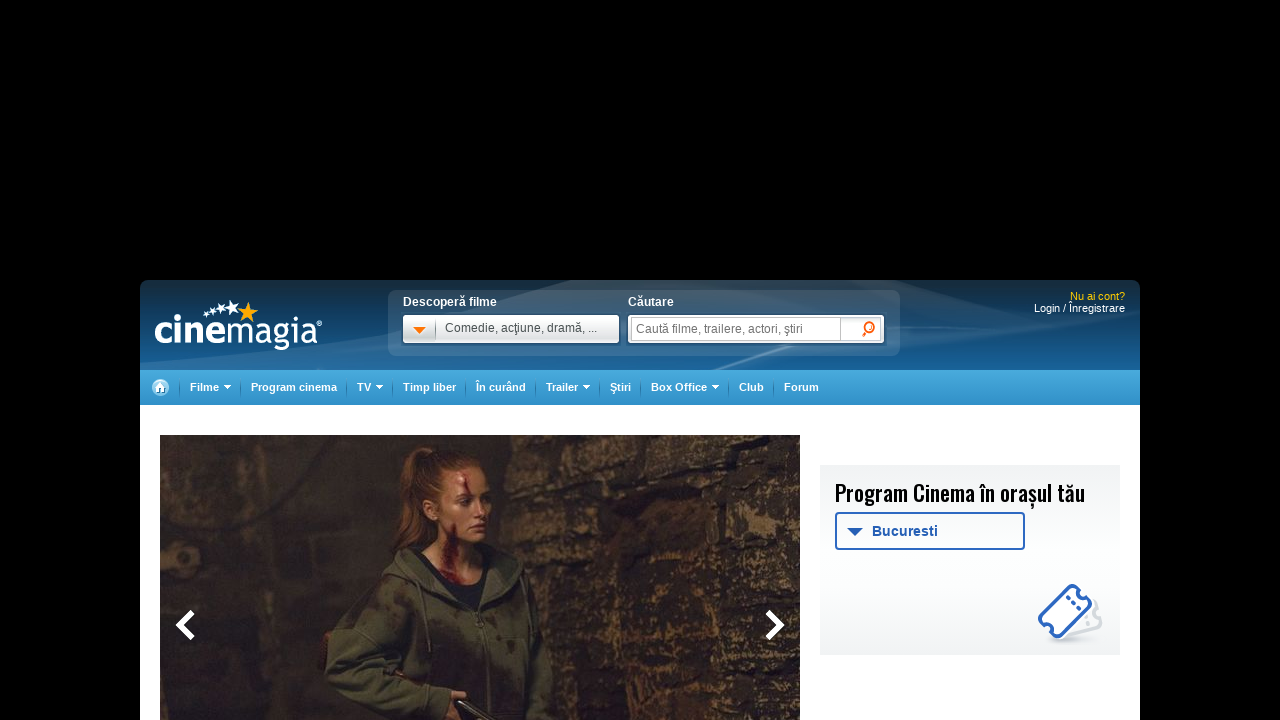

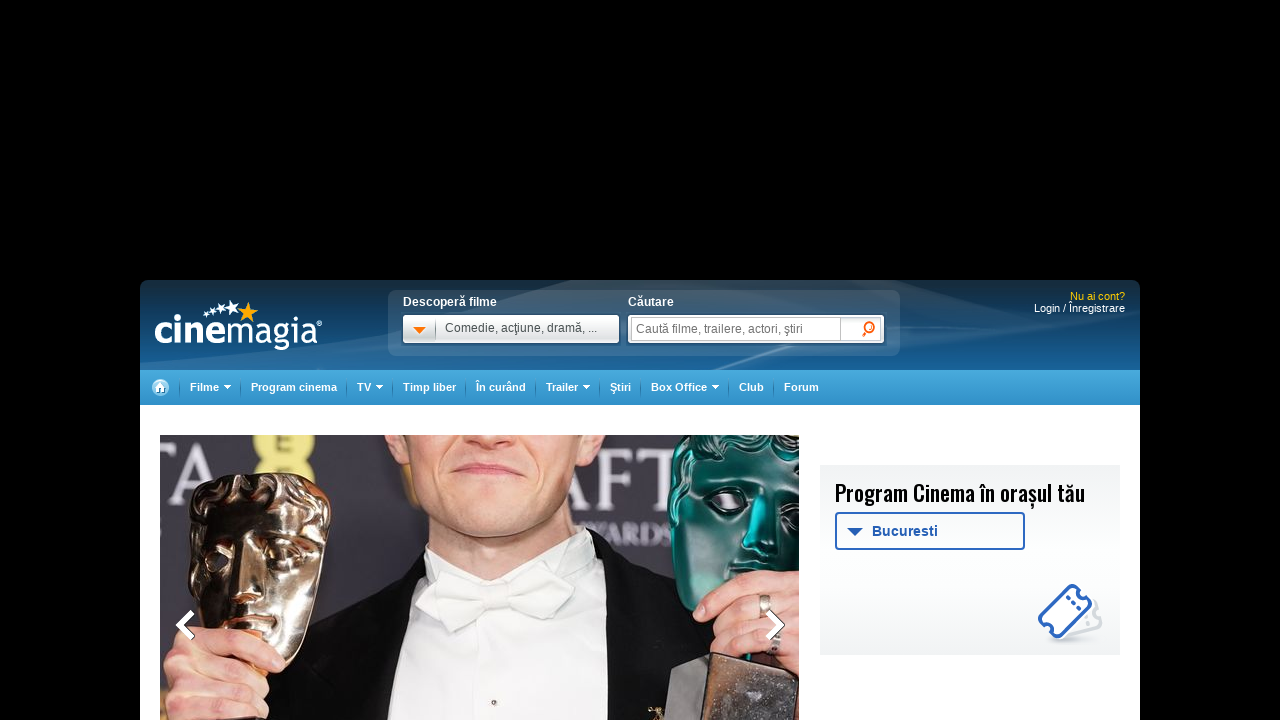